Tests the notification message feature by navigating to the notification page, reading the flash message, clicking to generate a new notification, and reading the updated message.

Starting URL: https://the-internet.herokuapp.com/

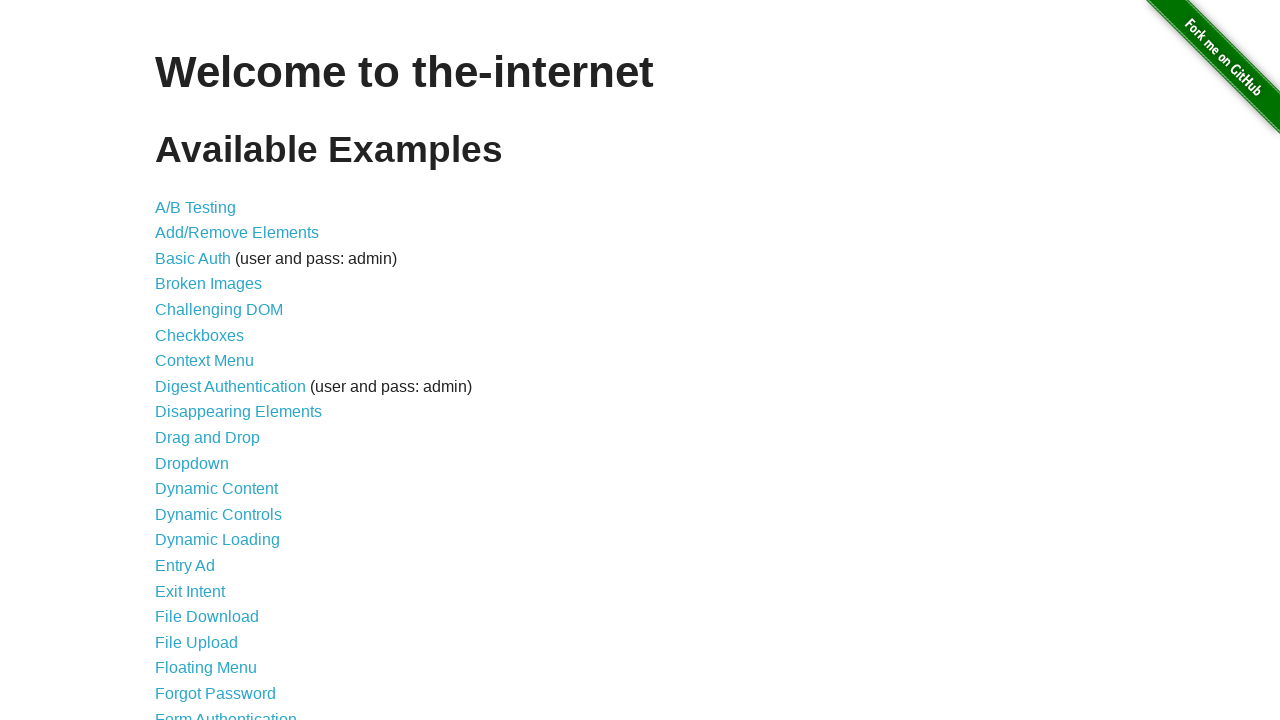

Clicked notification message link at (234, 420) on a[href*="notification_message"]
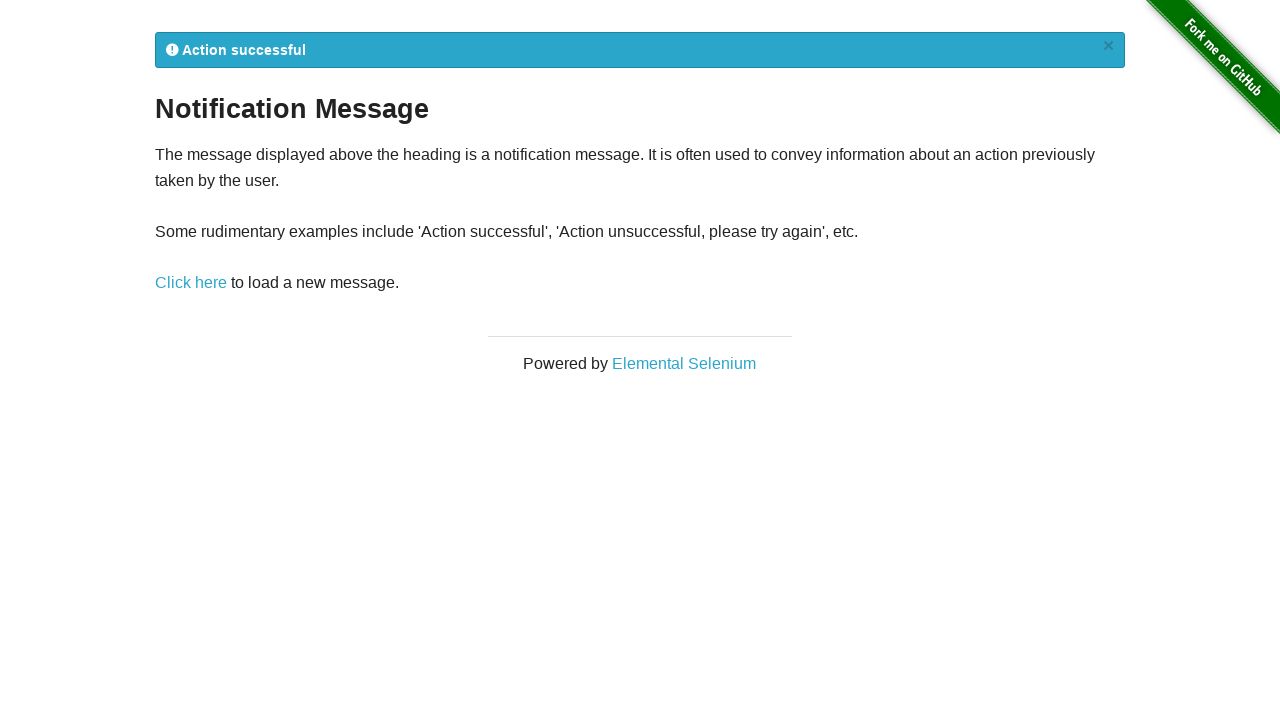

Waited for flash notification element to load
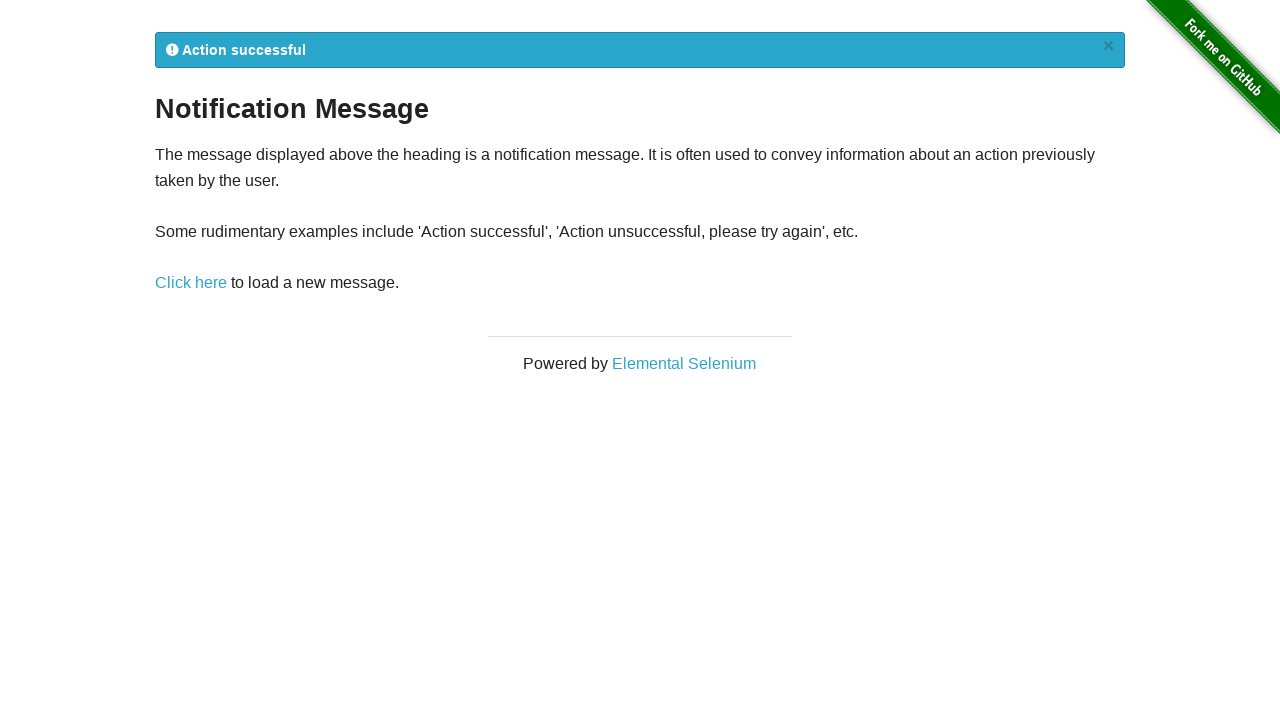

Read first notification message
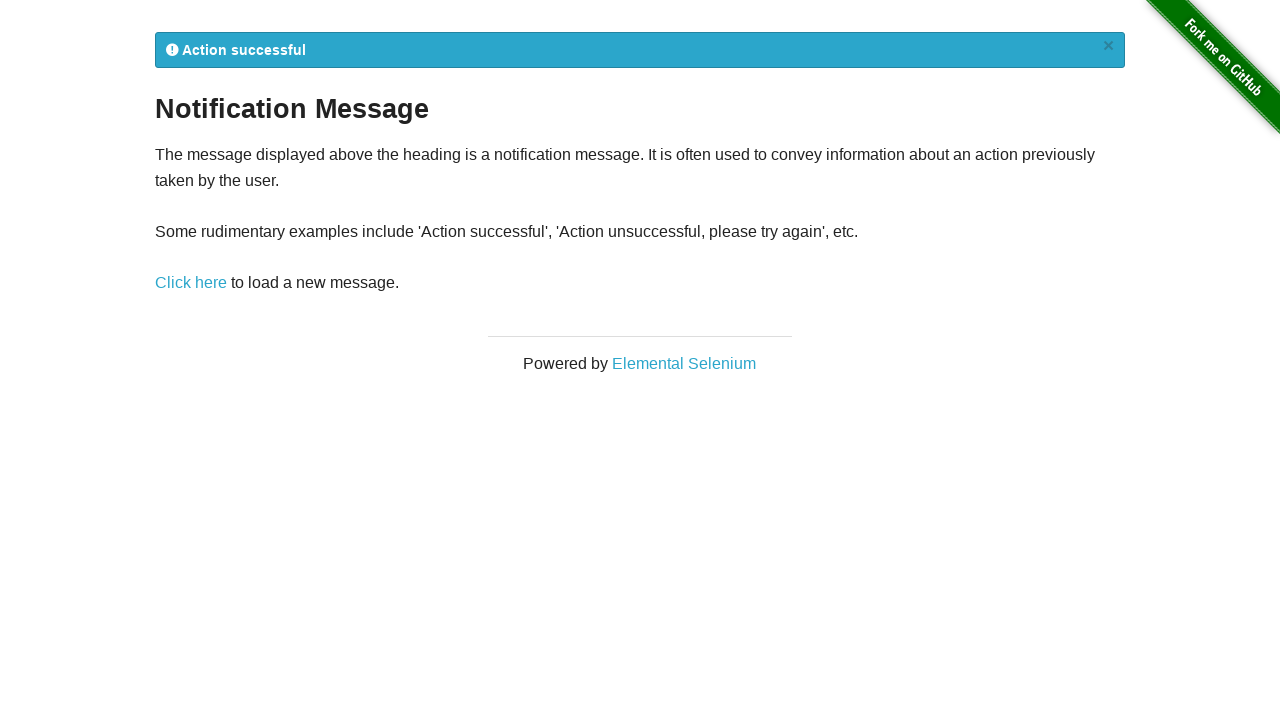

Clicked notification message link to generate new notification at (191, 283) on a[href*="notification_message"]
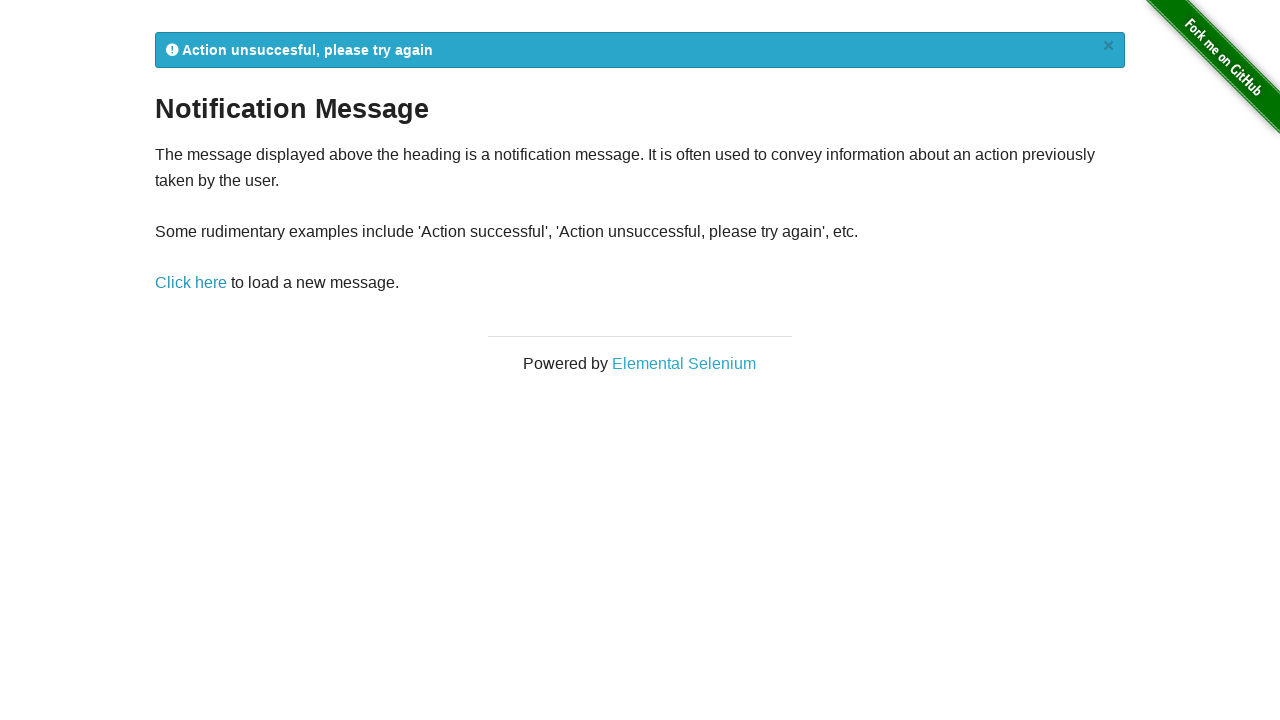

Waited for updated flash notification element
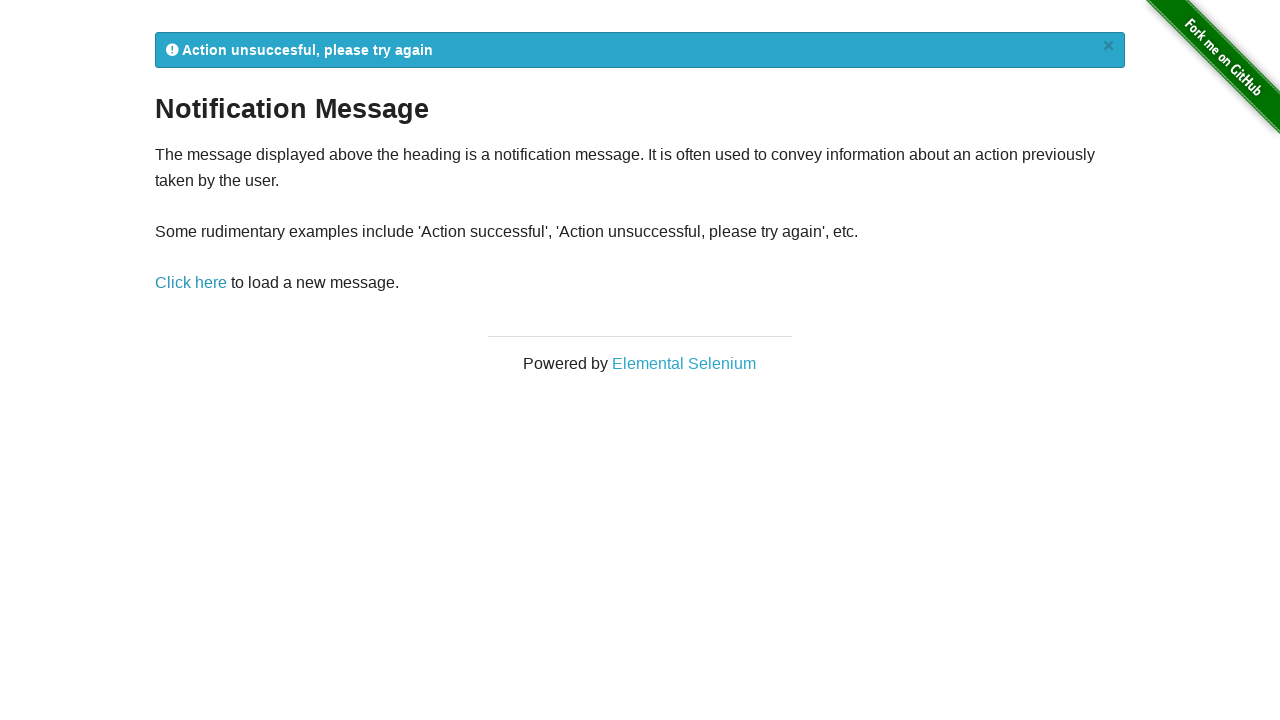

Read second notification message
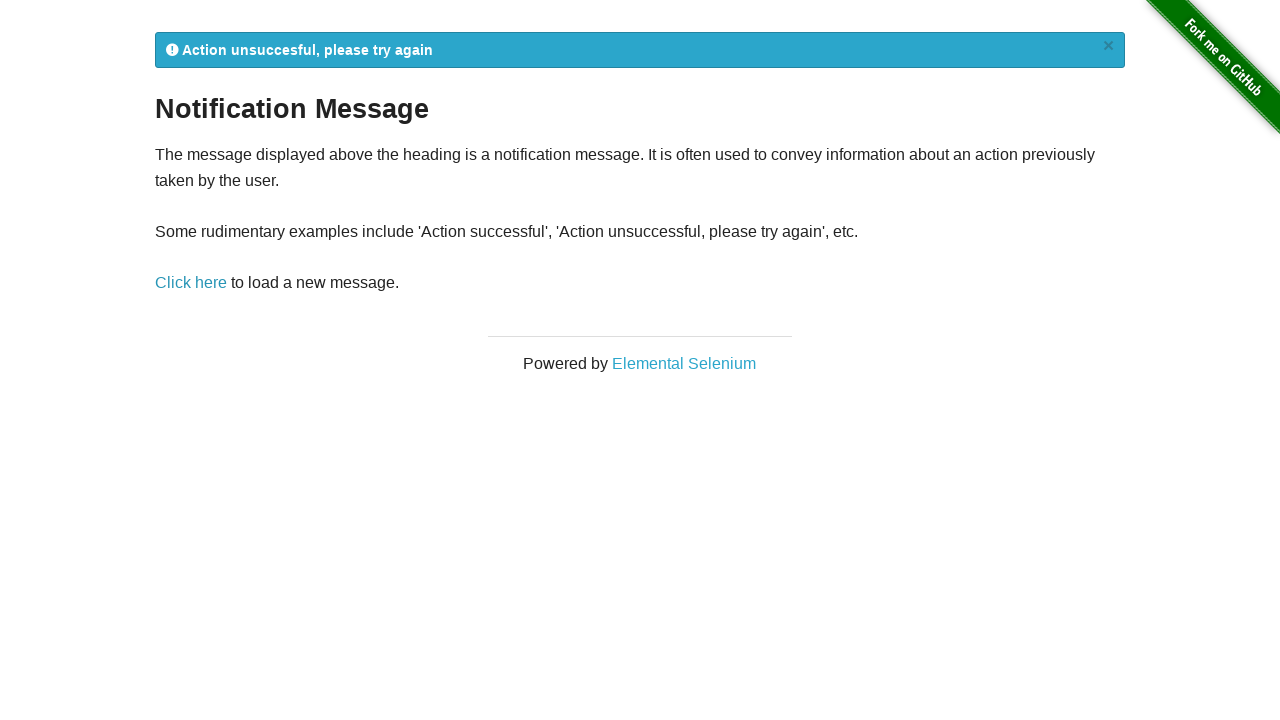

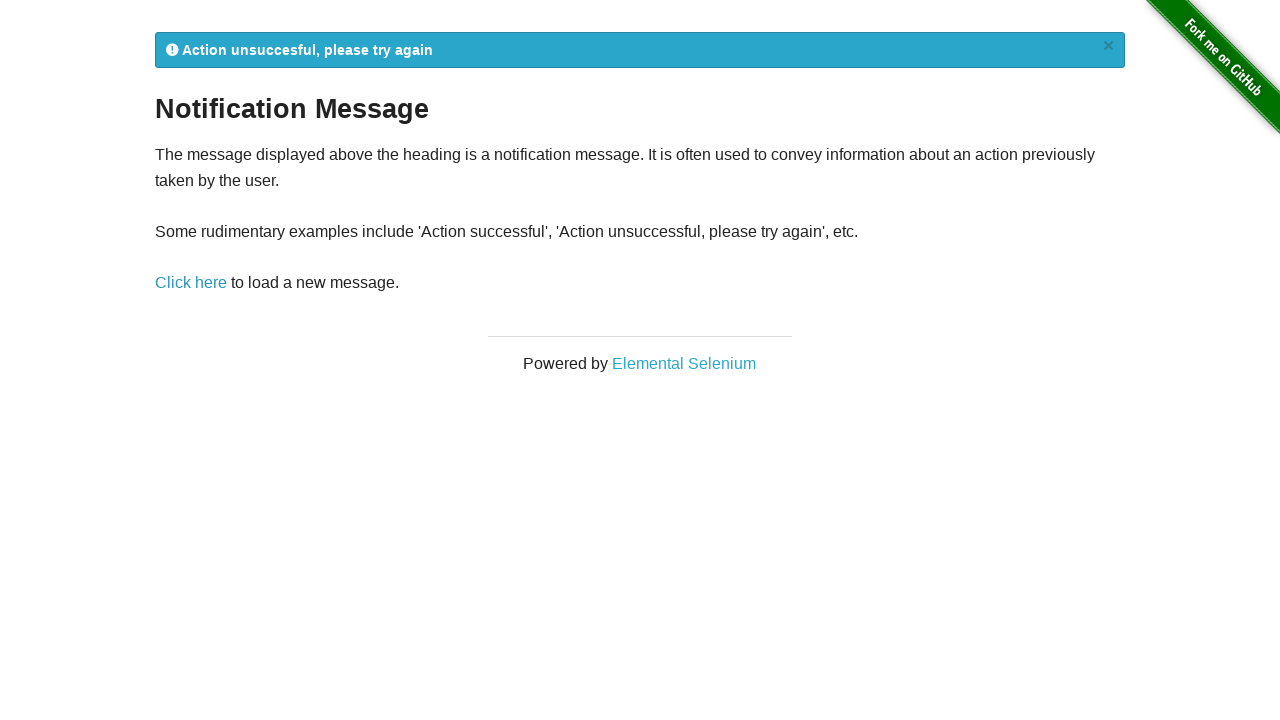